Tests the date picker component by clicking on it to open the calendar, then verifying that the month dropdown options are displayed in sorted order.

Starting URL: https://demoqa.com/date-picker

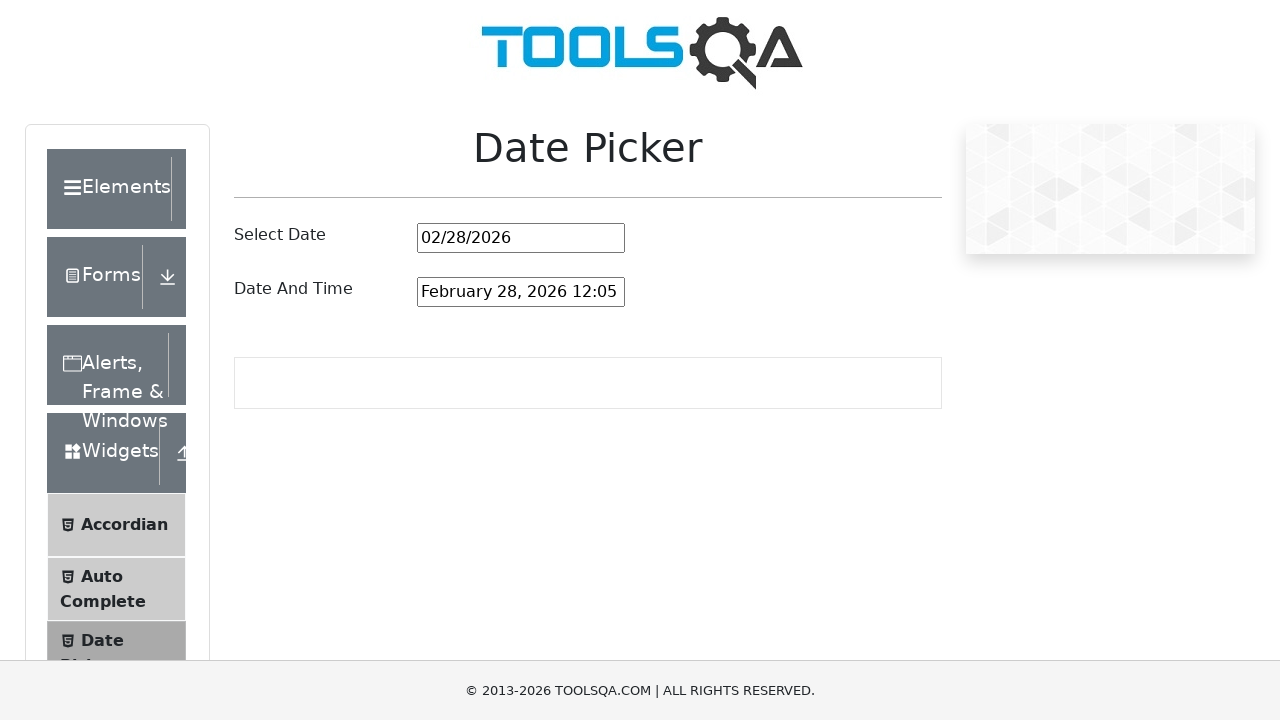

Clicked on date picker input to open calendar at (521, 238) on #datePickerMonthYearInput
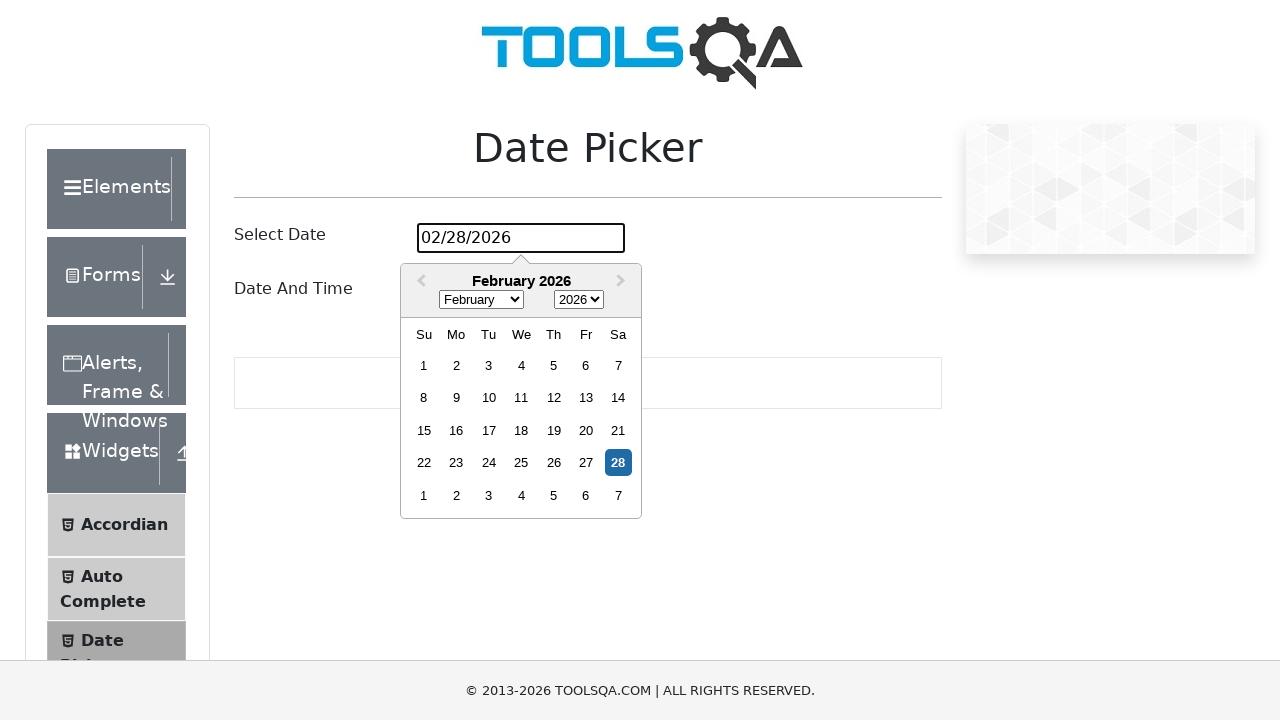

Month dropdown became visible after opening date picker
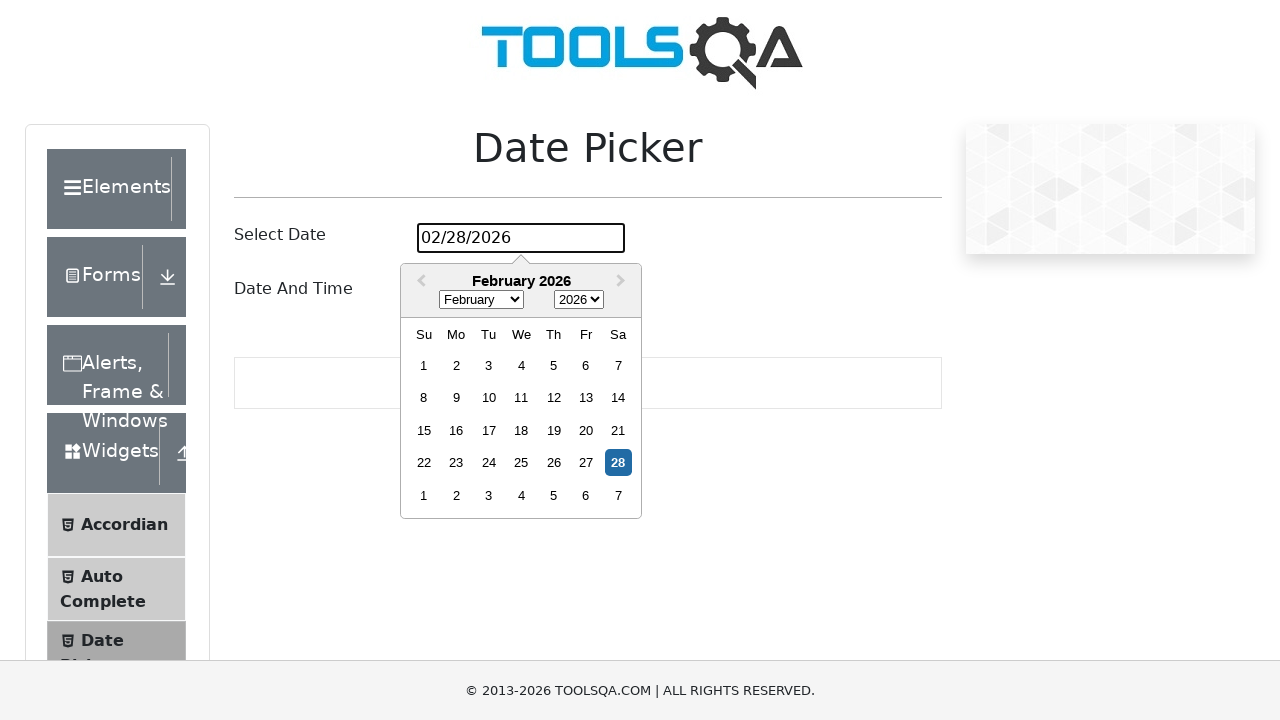

Located month dropdown element
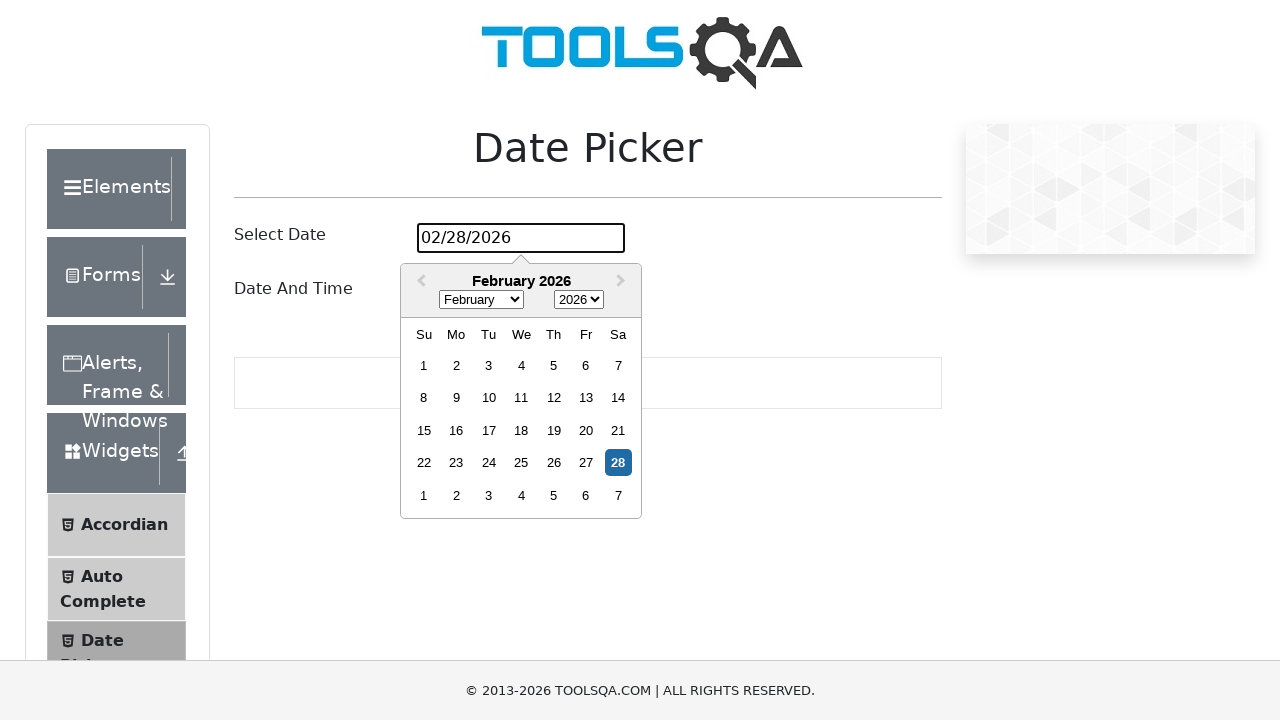

Clicked on month dropdown to open options at (481, 300) on .react-datepicker__month-select
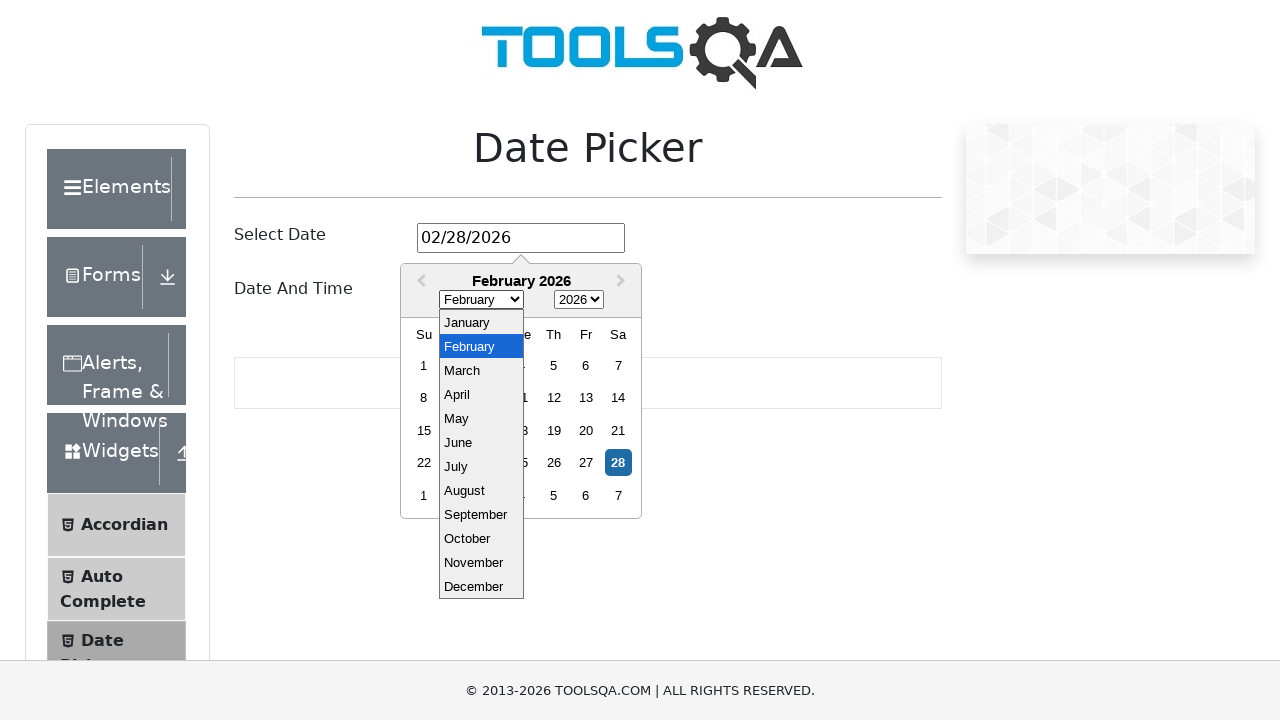

Retrieved all month option elements from dropdown
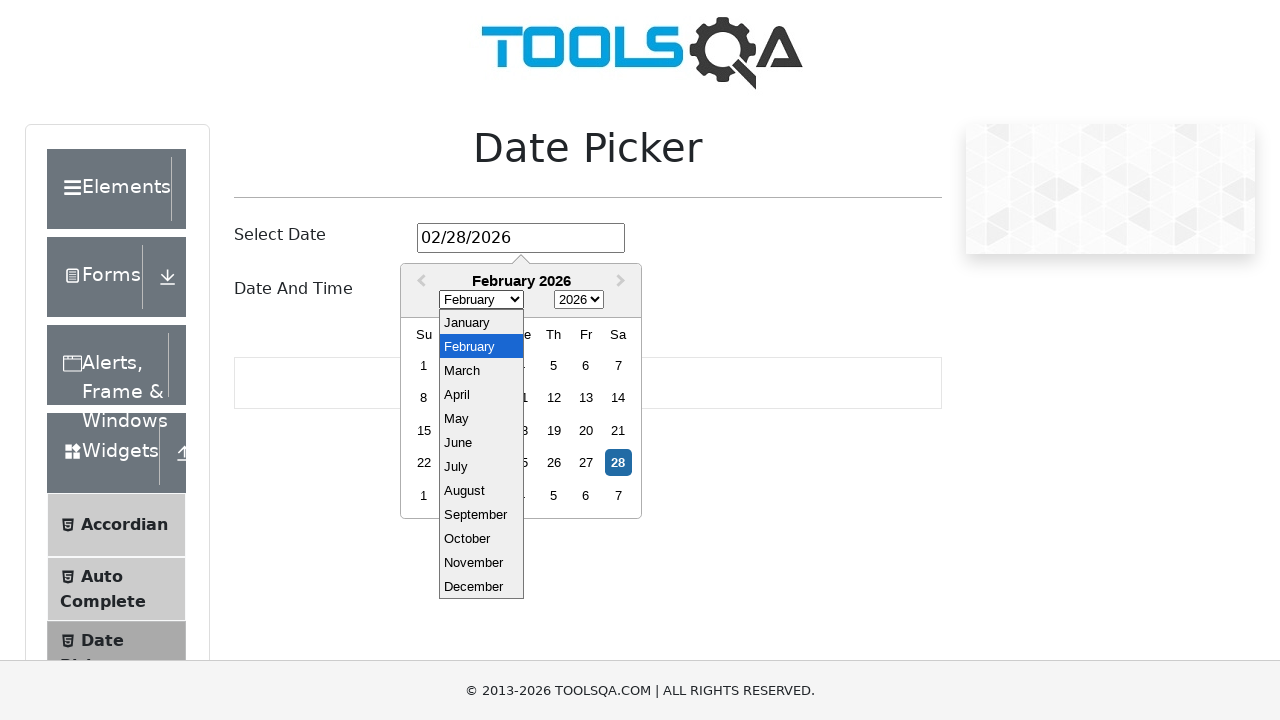

Extracted month names from dropdown options
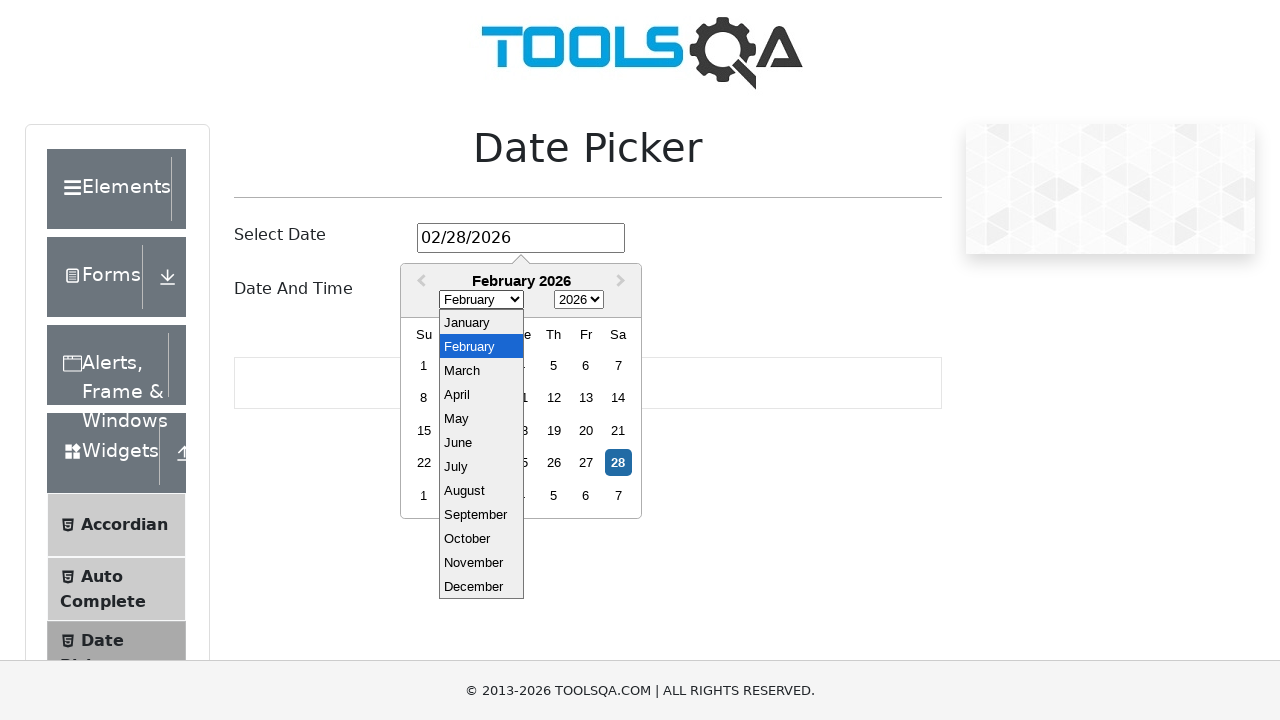

Created sorted reference list of month names
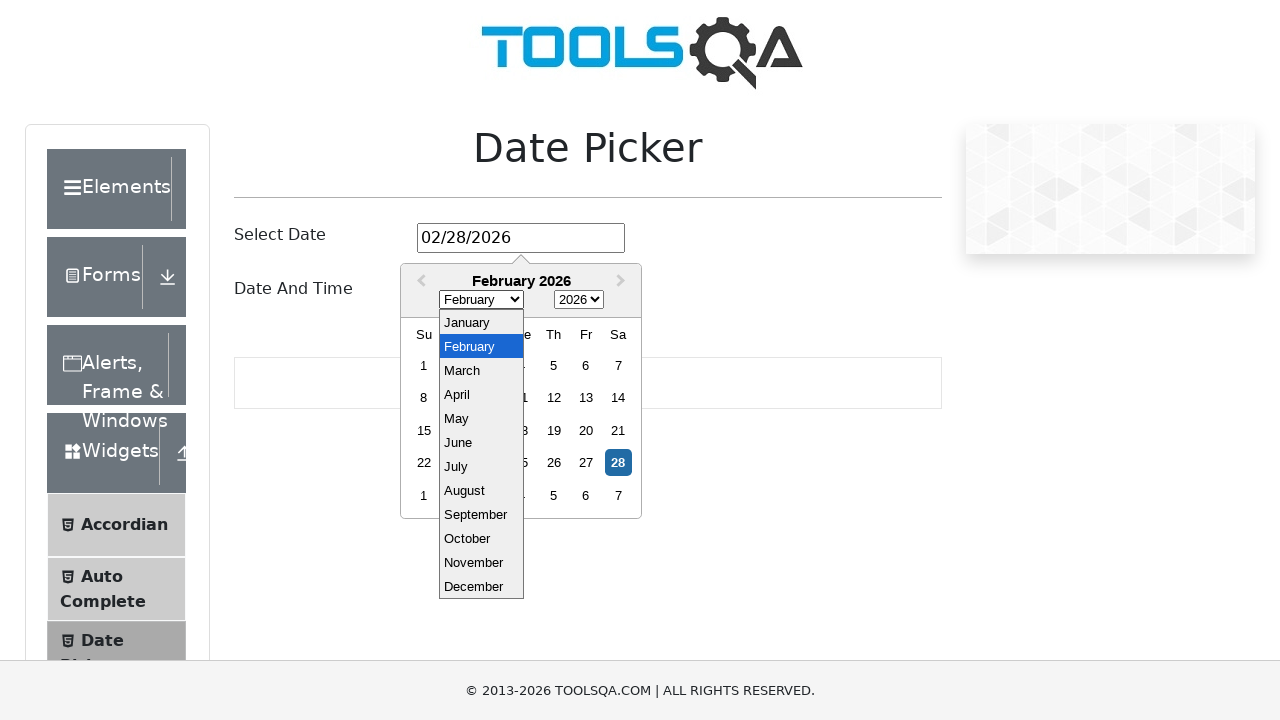

Verified that month dropdown options are displayed in sorted order (January to December)
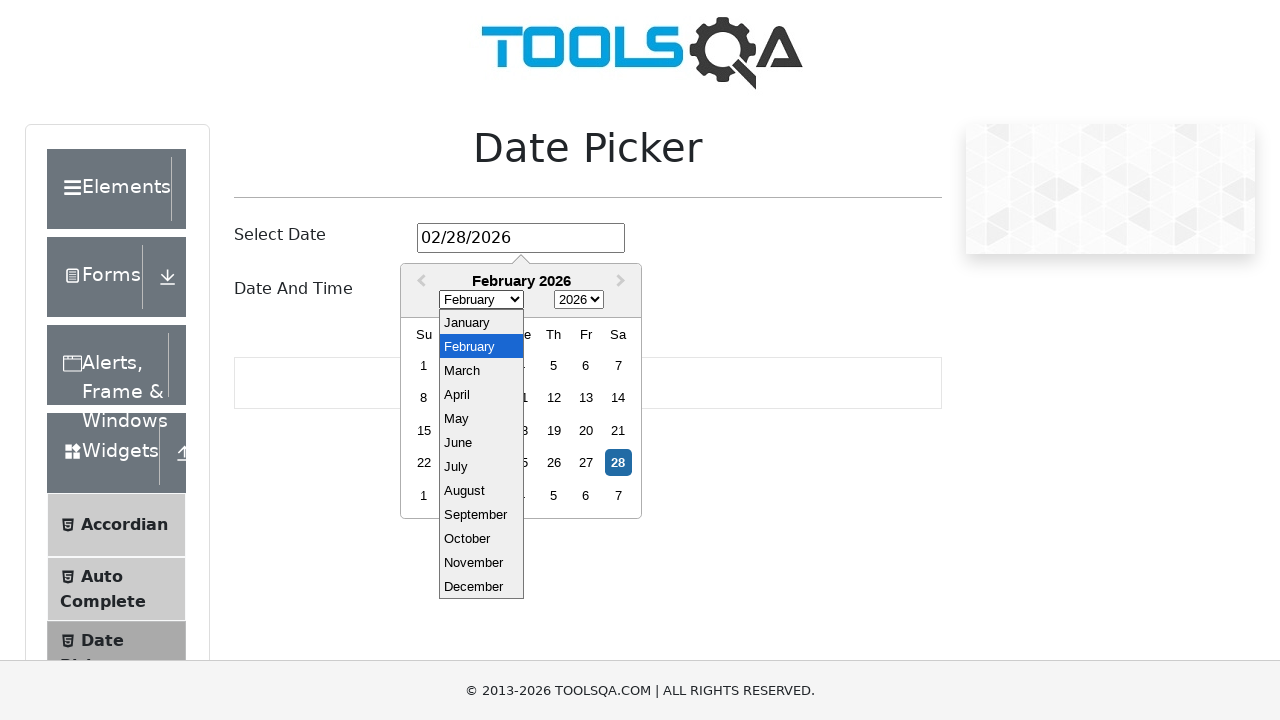

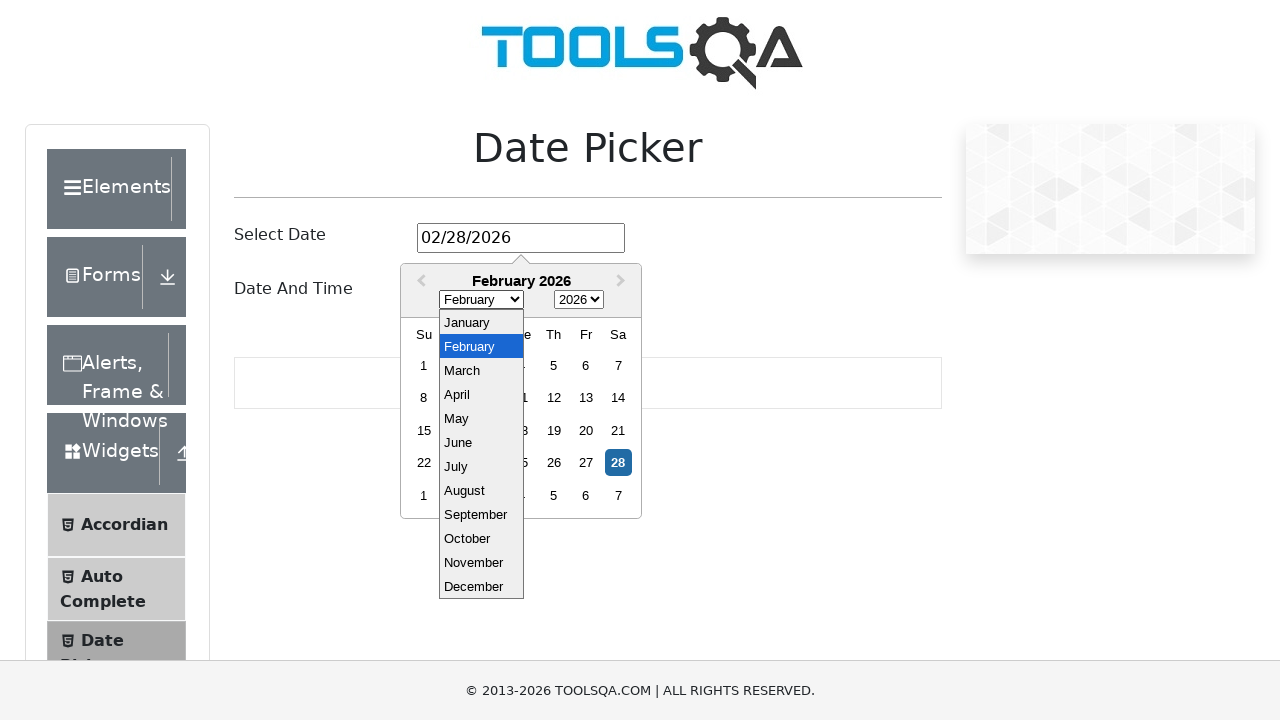